Tests drag and drop functionality by dragging an element from source to target within an iframe

Starting URL: http://jqueryui.com/droppable/

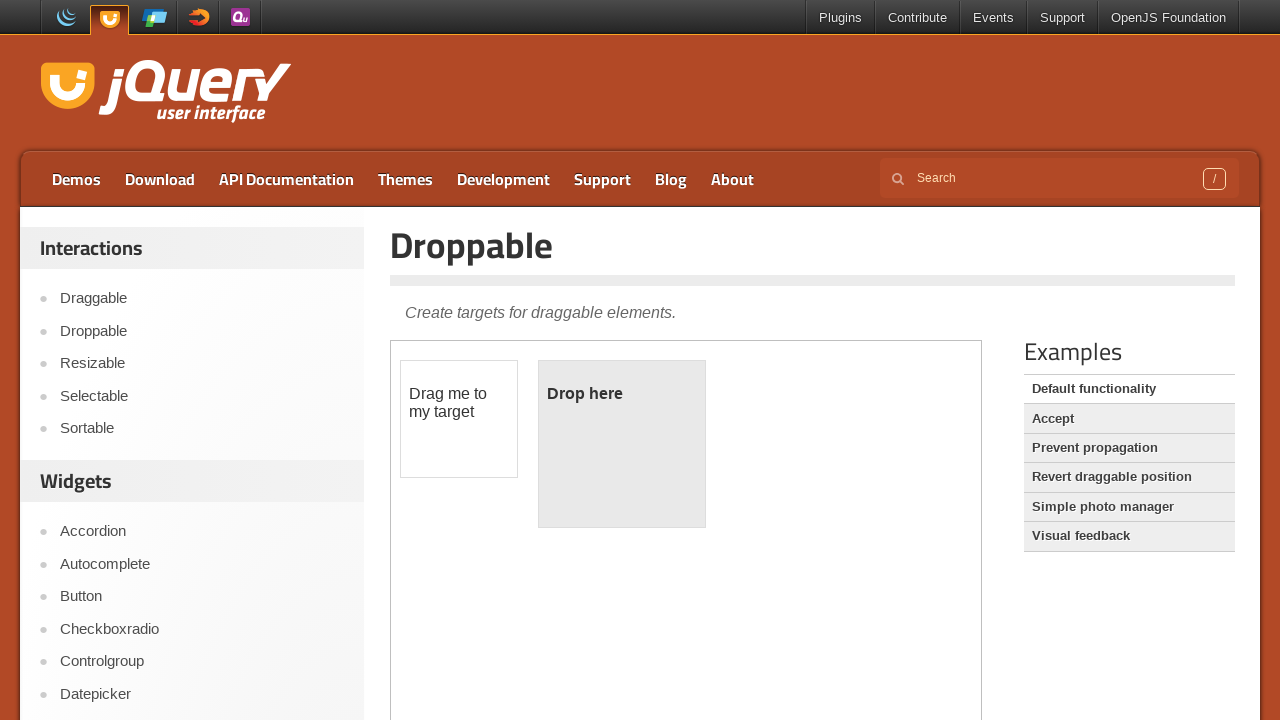

Located the iframe containing drag and drop demo
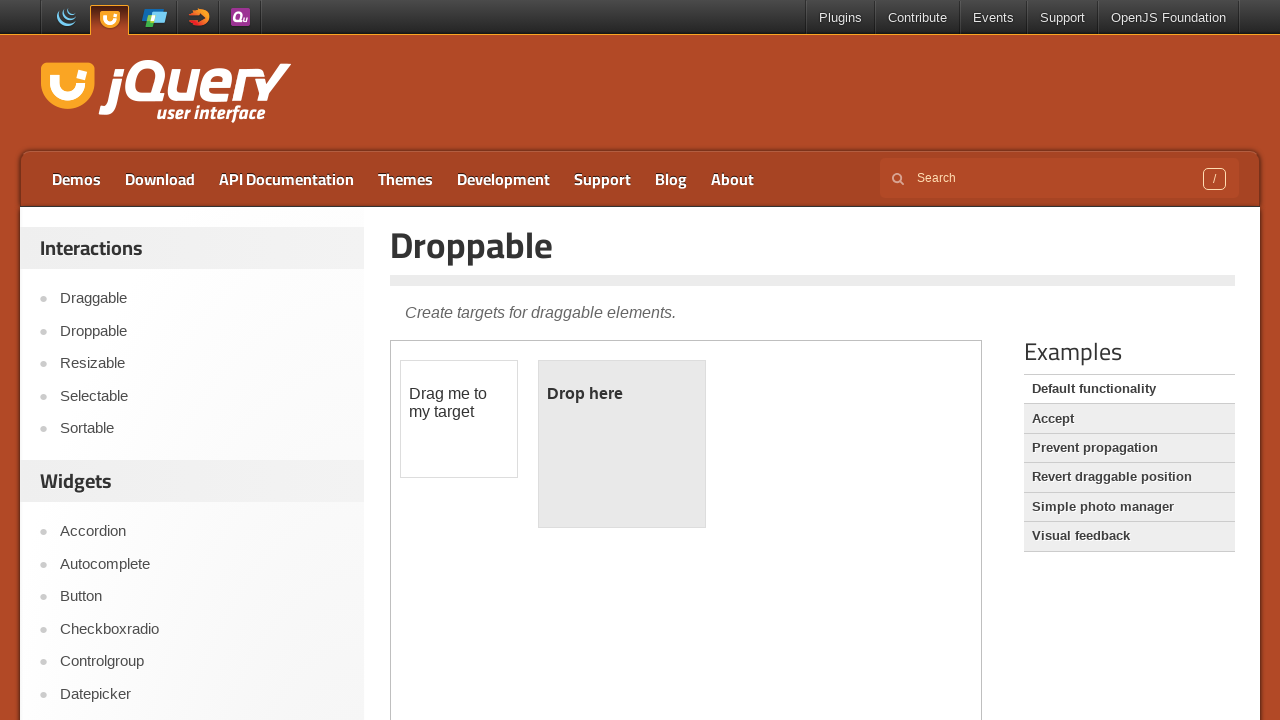

Located the draggable element
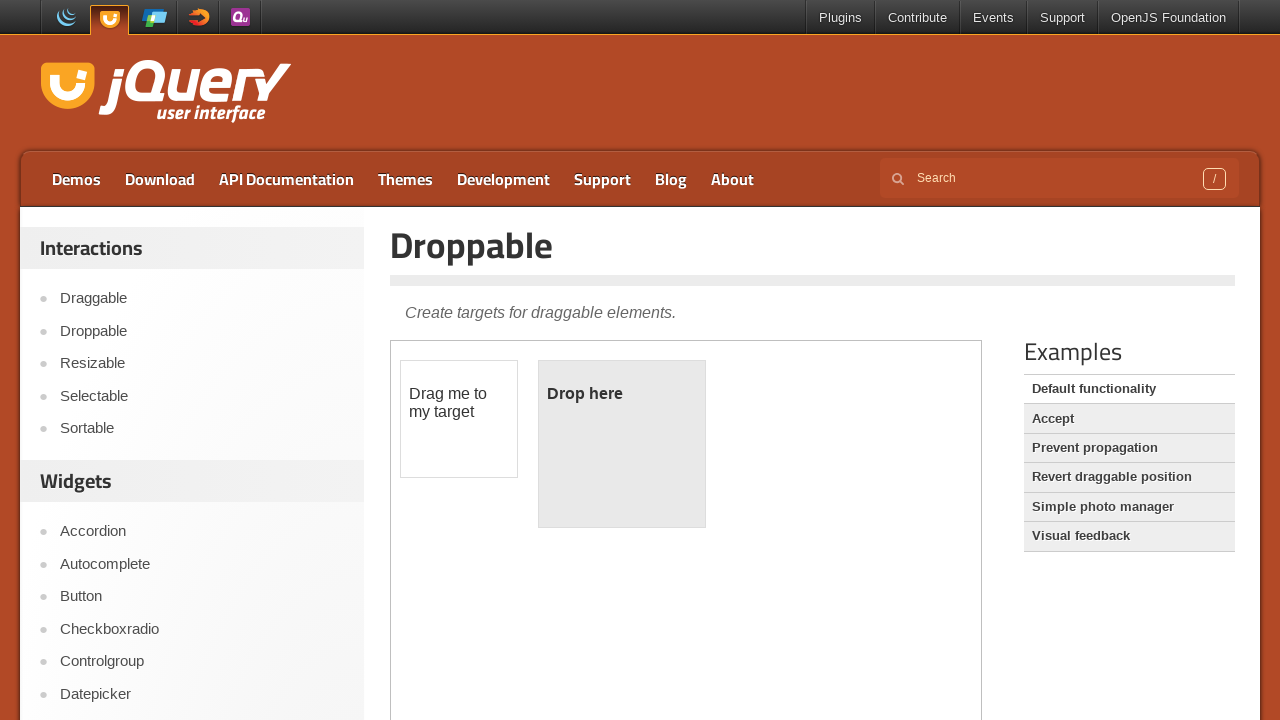

Located the droppable target element
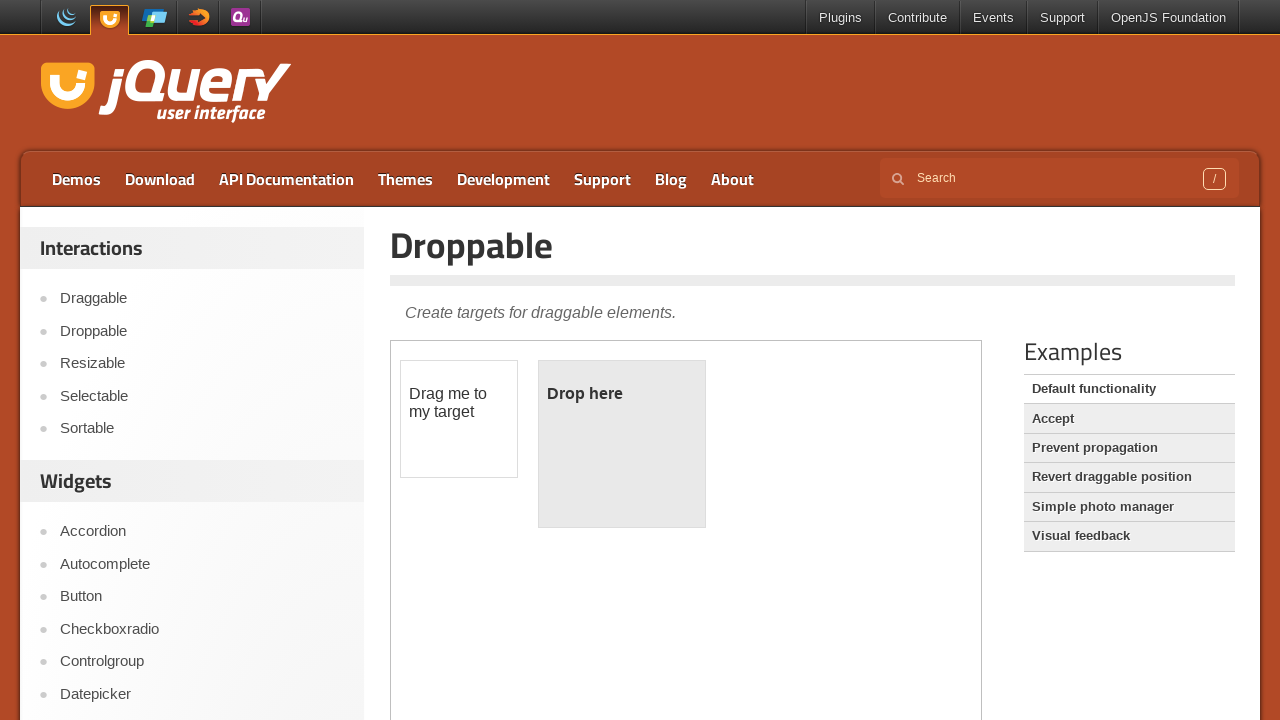

Dragged element from source to target at (622, 444)
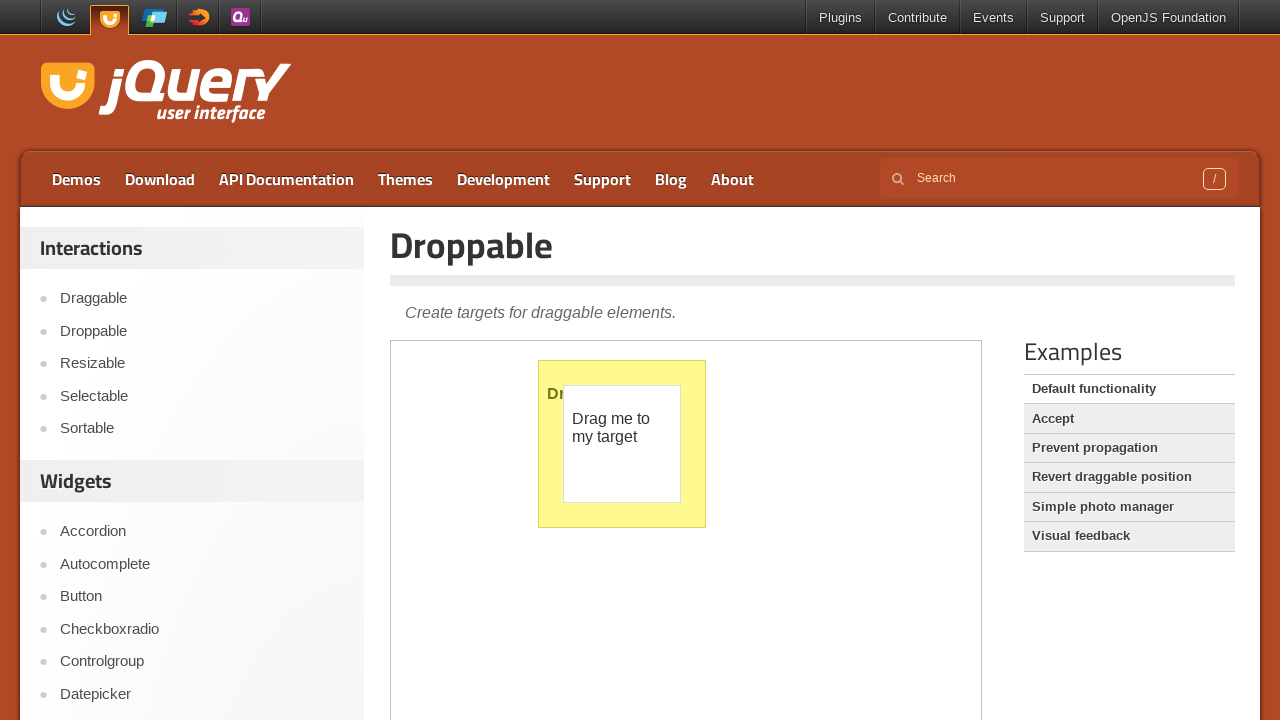

Waited 2 seconds for drag and drop animation to complete
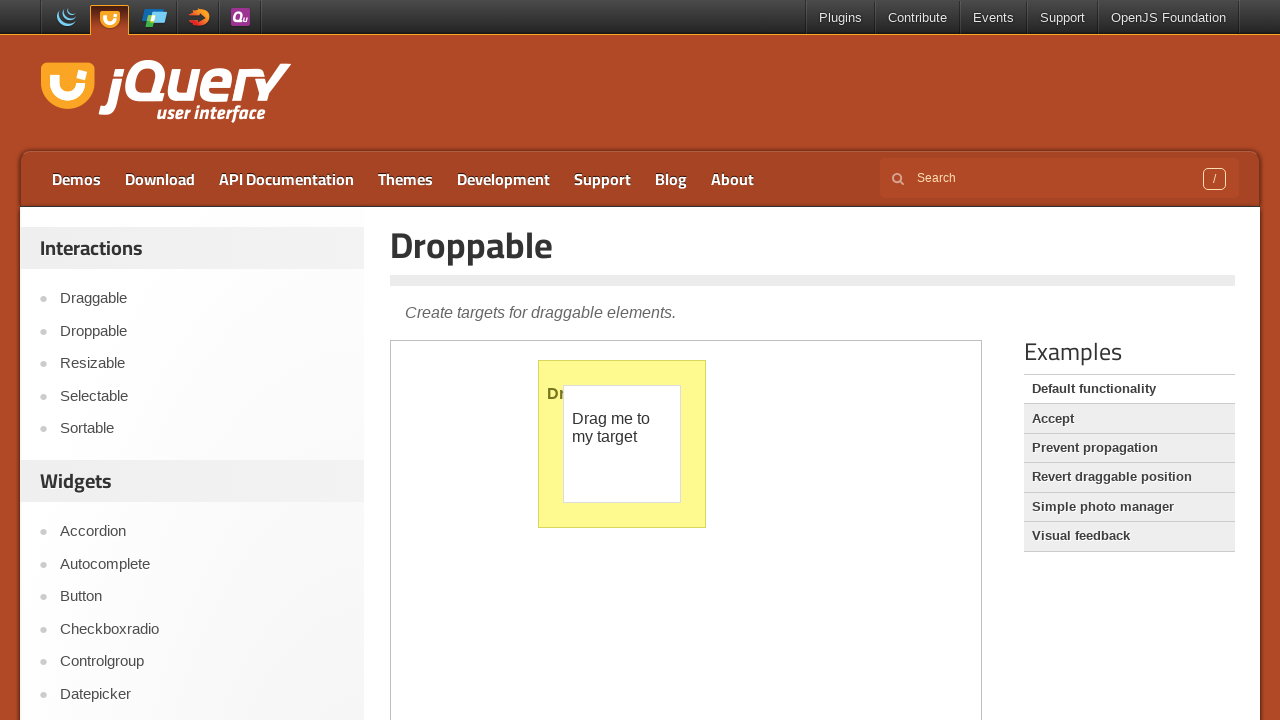

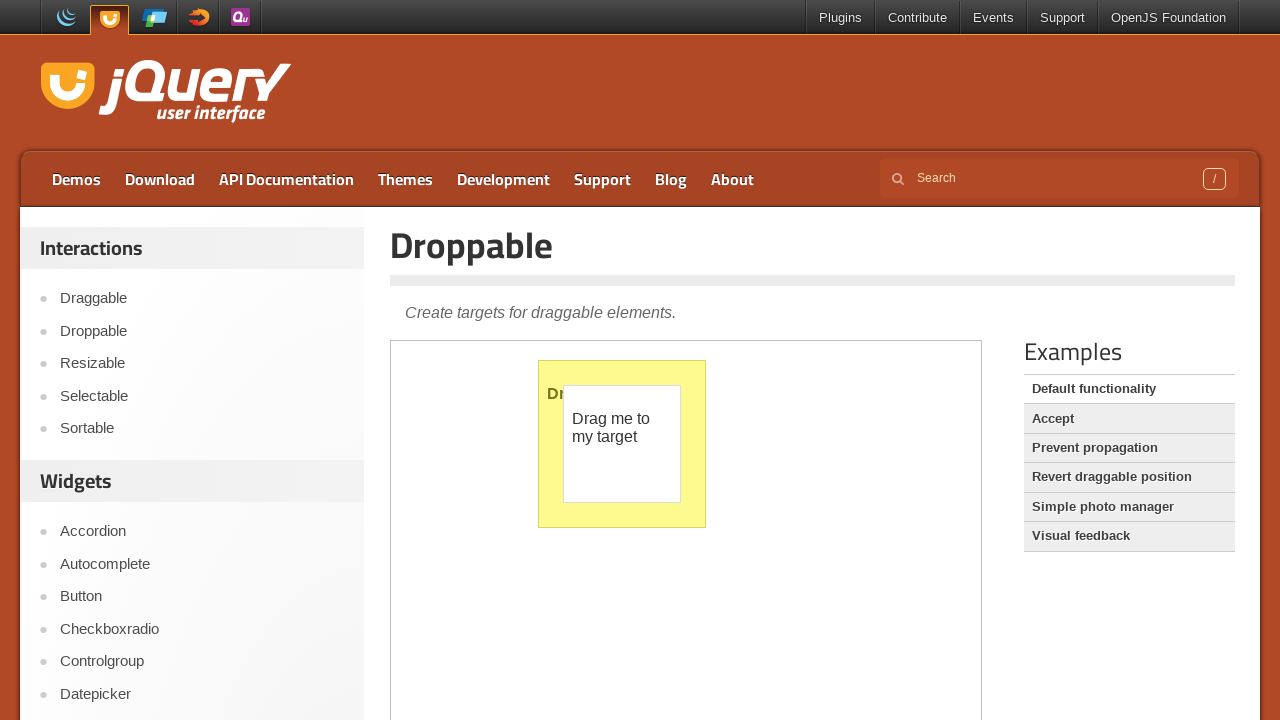